Tests React searchable dropdown by typing and selecting countries from the filtered results

Starting URL: https://react.semantic-ui.com/maximize/dropdown-example-search-selection/

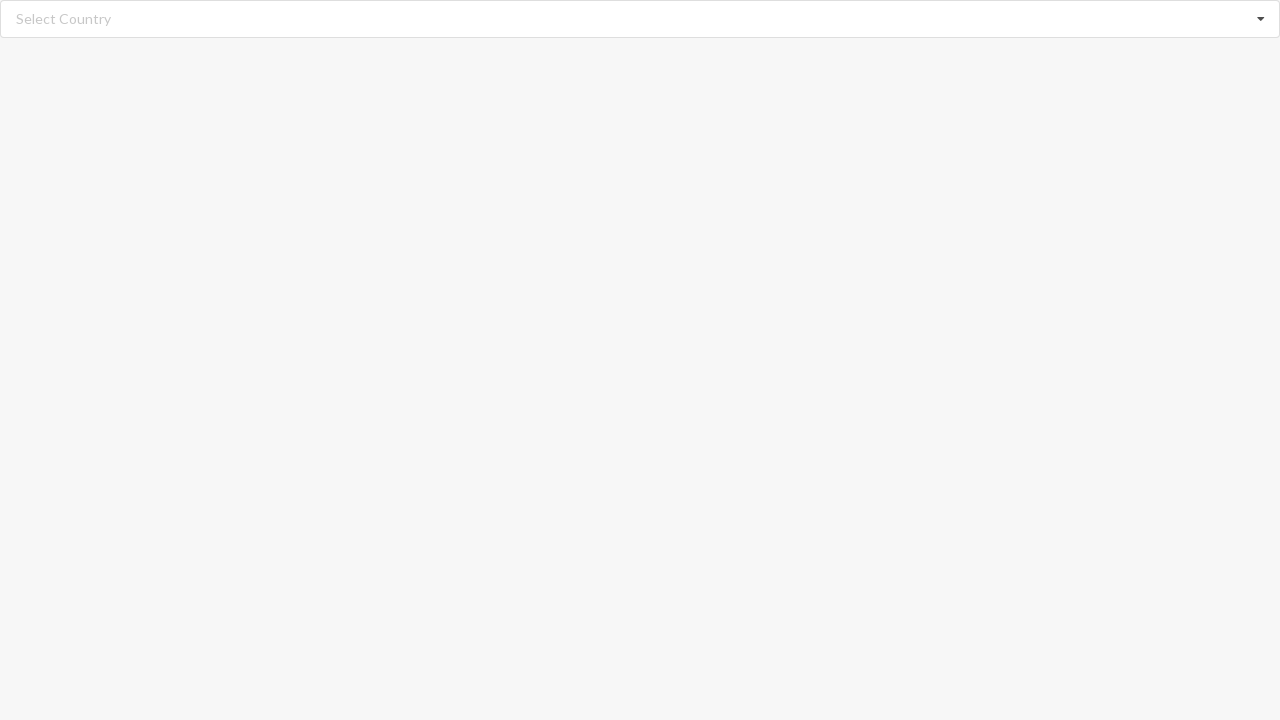

Filled search field with 'Aland Islands' on //input[@class='search']
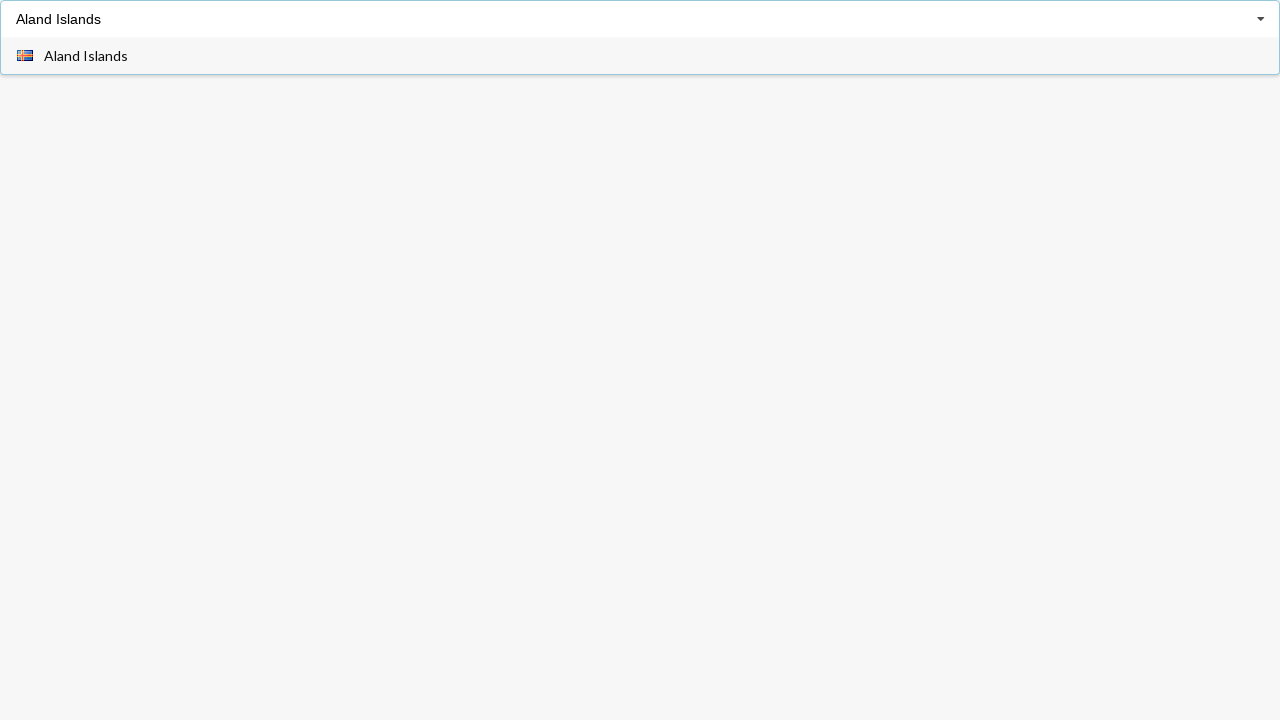

Dropdown options loaded for Aland Islands
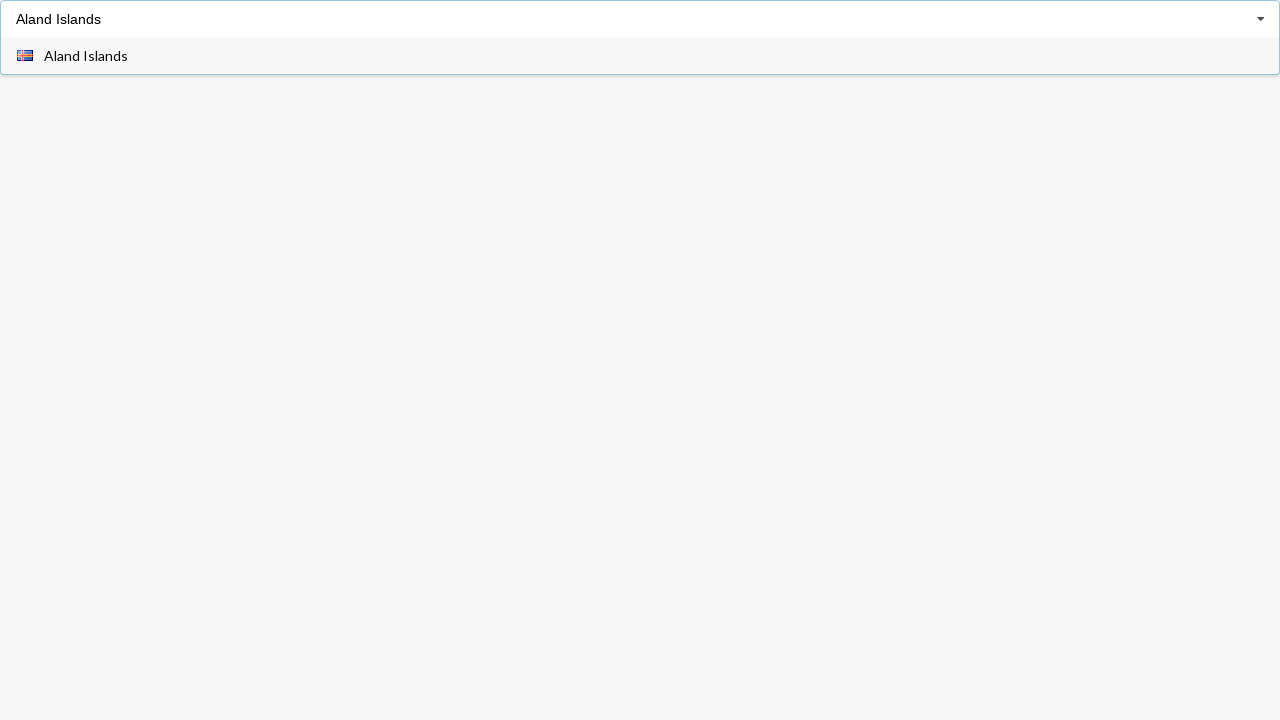

Selected 'Aland Islands' from dropdown at (86, 56) on xpath=//div[@role='option']//span[text()='Aland Islands']
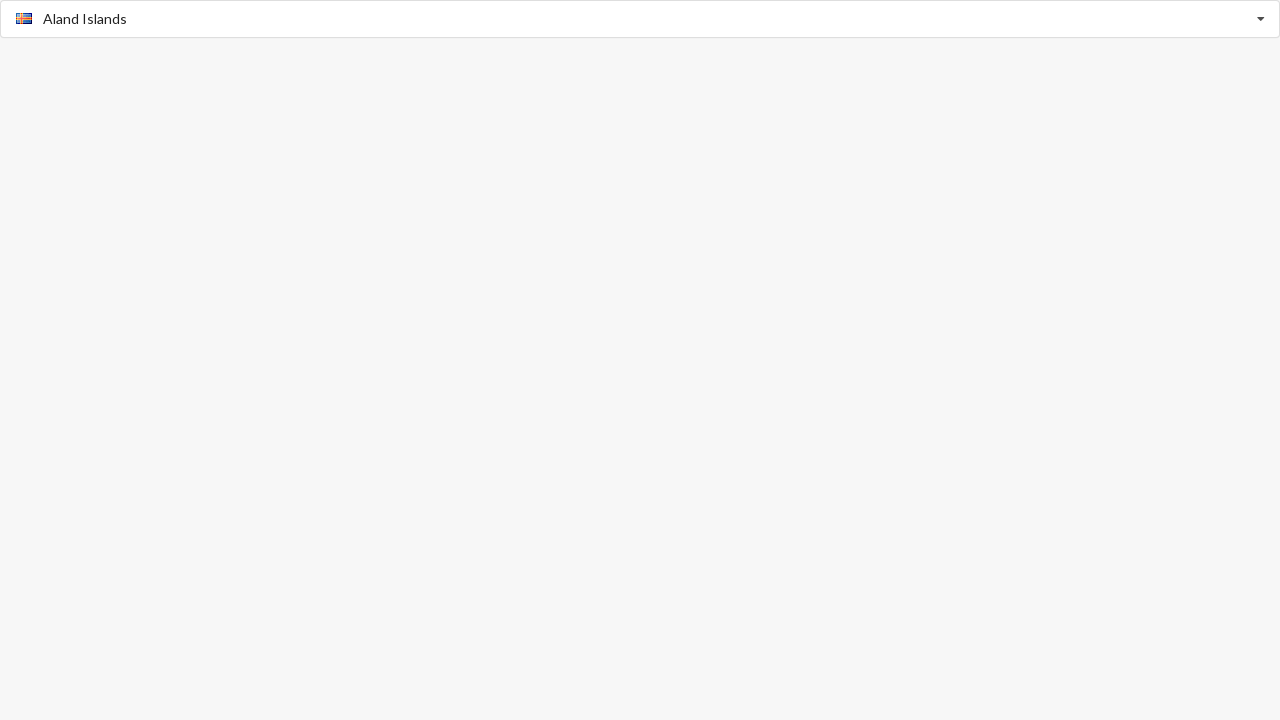

Cleared search field on //input[@class='search']
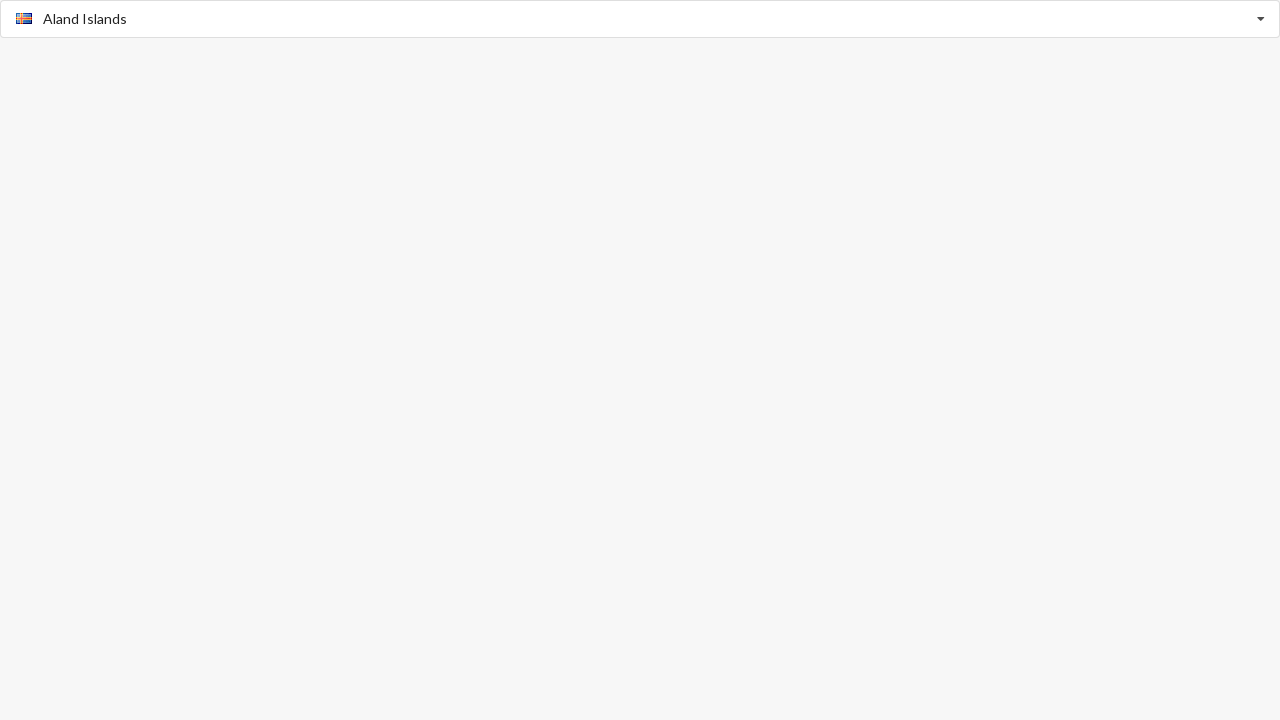

Filled search field with 'Belarus' on //input[@class='search']
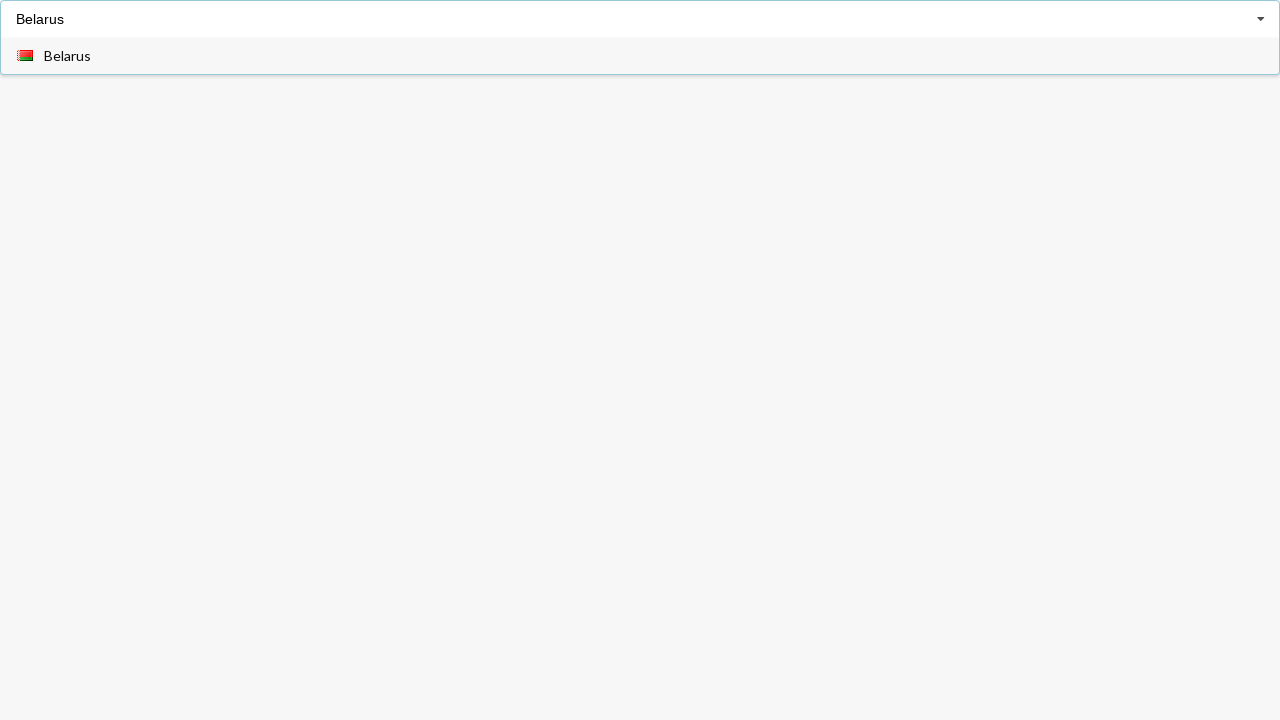

Dropdown options loaded for Belarus
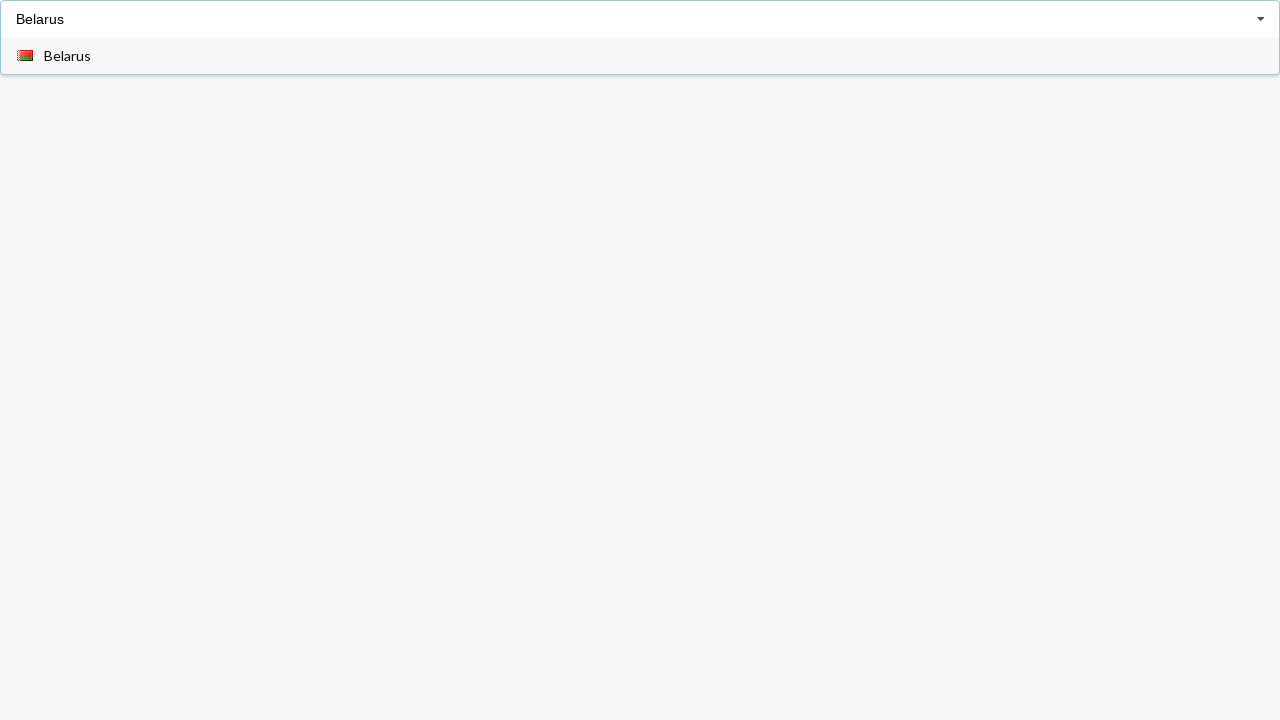

Selected 'Belarus' from dropdown at (68, 56) on xpath=//div[@role='option']//span[text()='Belarus']
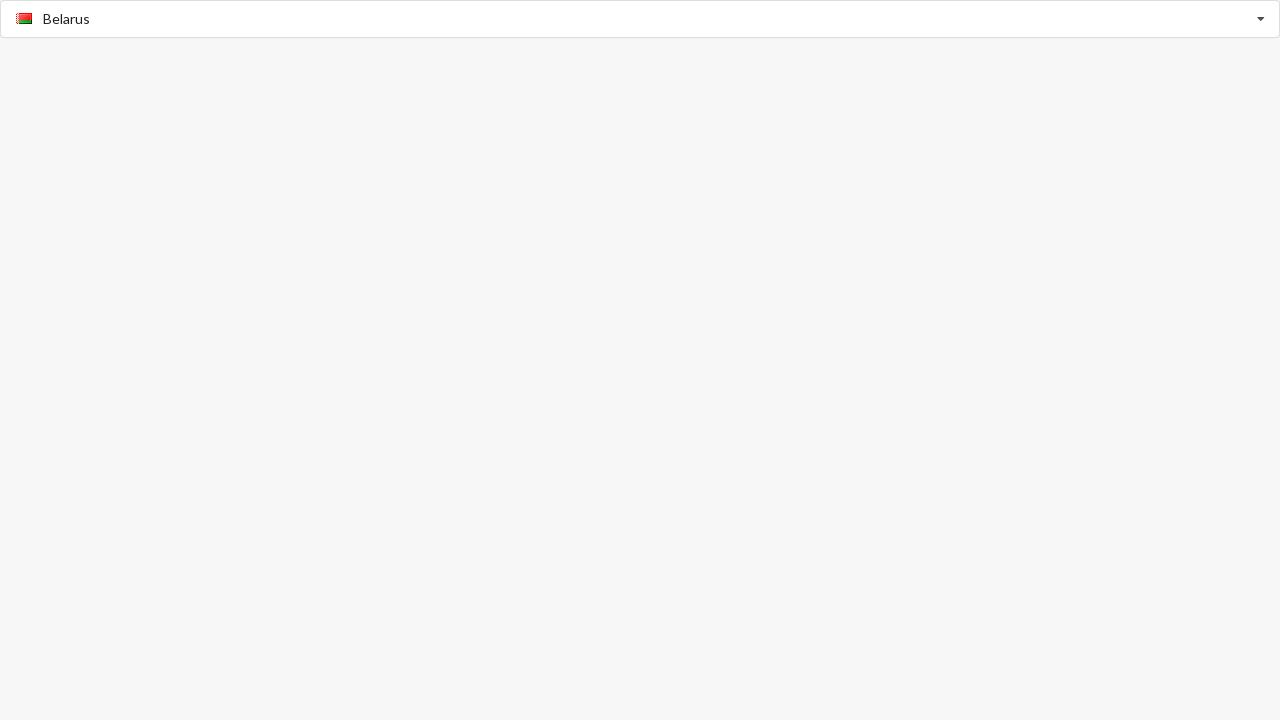

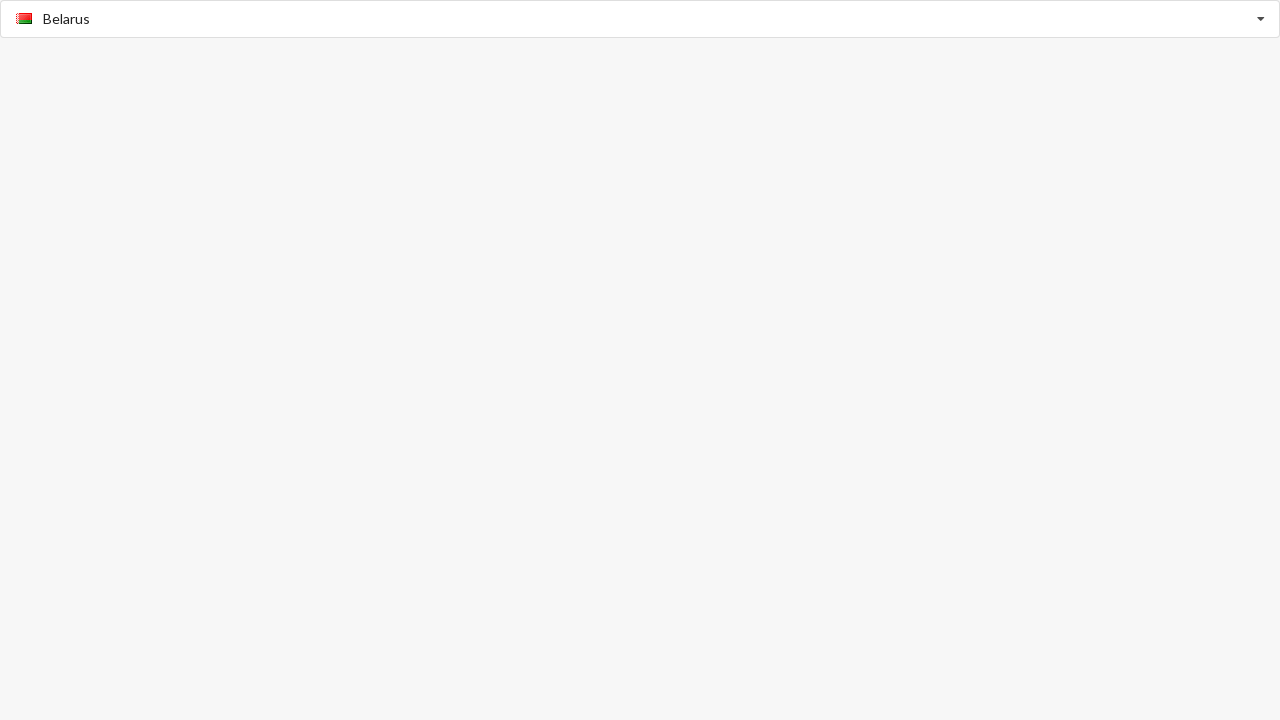